Tests registration form with mismatched password confirmation and verifies error message appears

Starting URL: https://alada.vn/tai-khoan/dang-ky.html

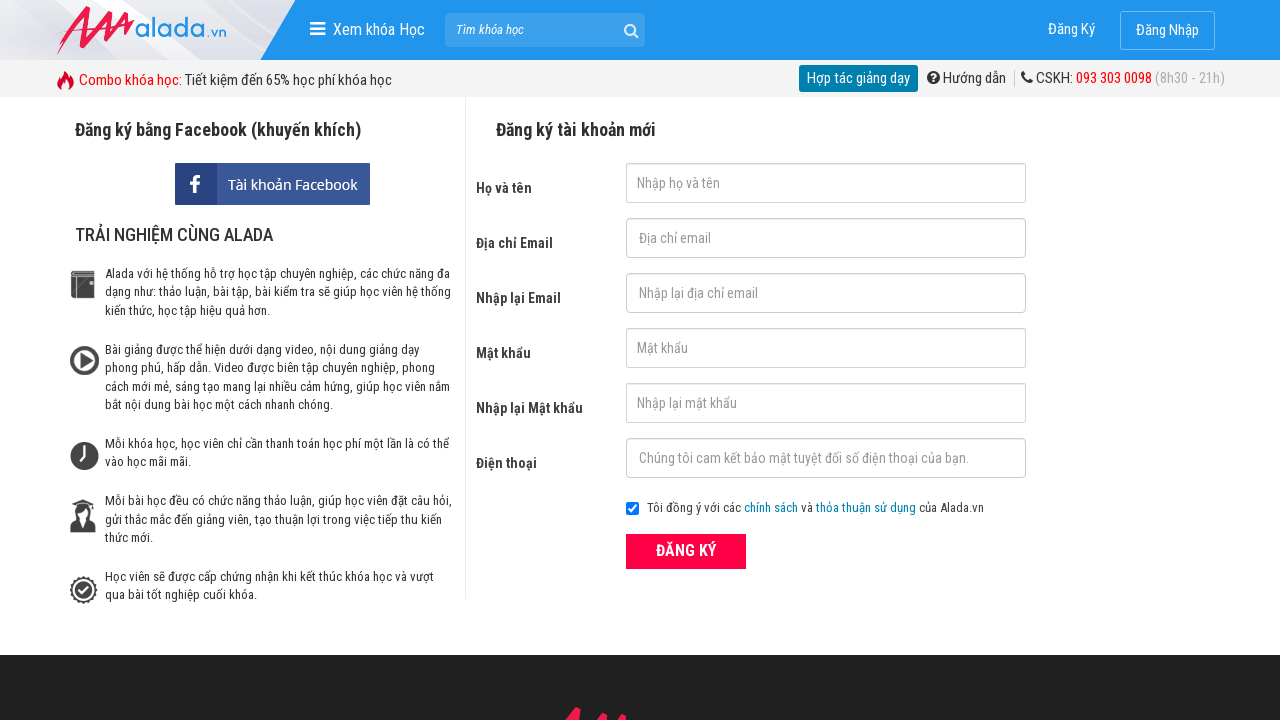

Cleared password field on //input[@id='txtPassword']
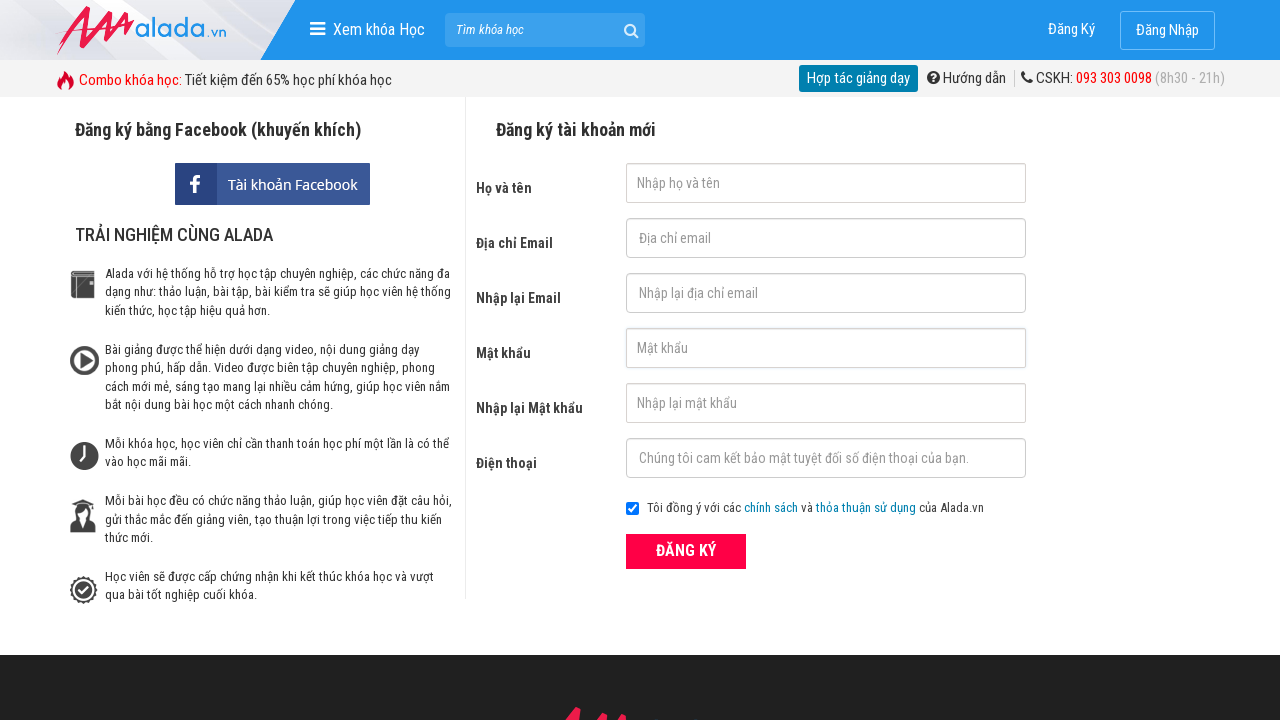

Cleared confirm password field on //input[@id='txtCPassword']
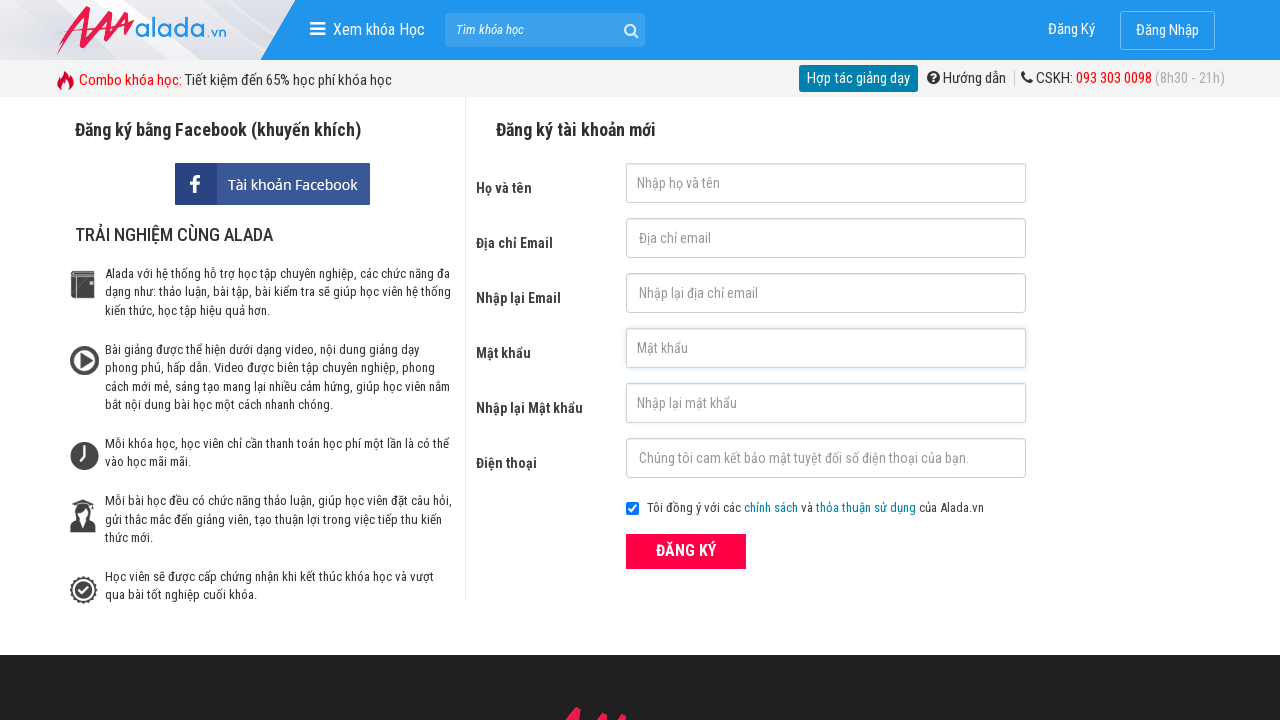

Filled name field with 'Helge Doppler' on //input[@id='txtFirstname']
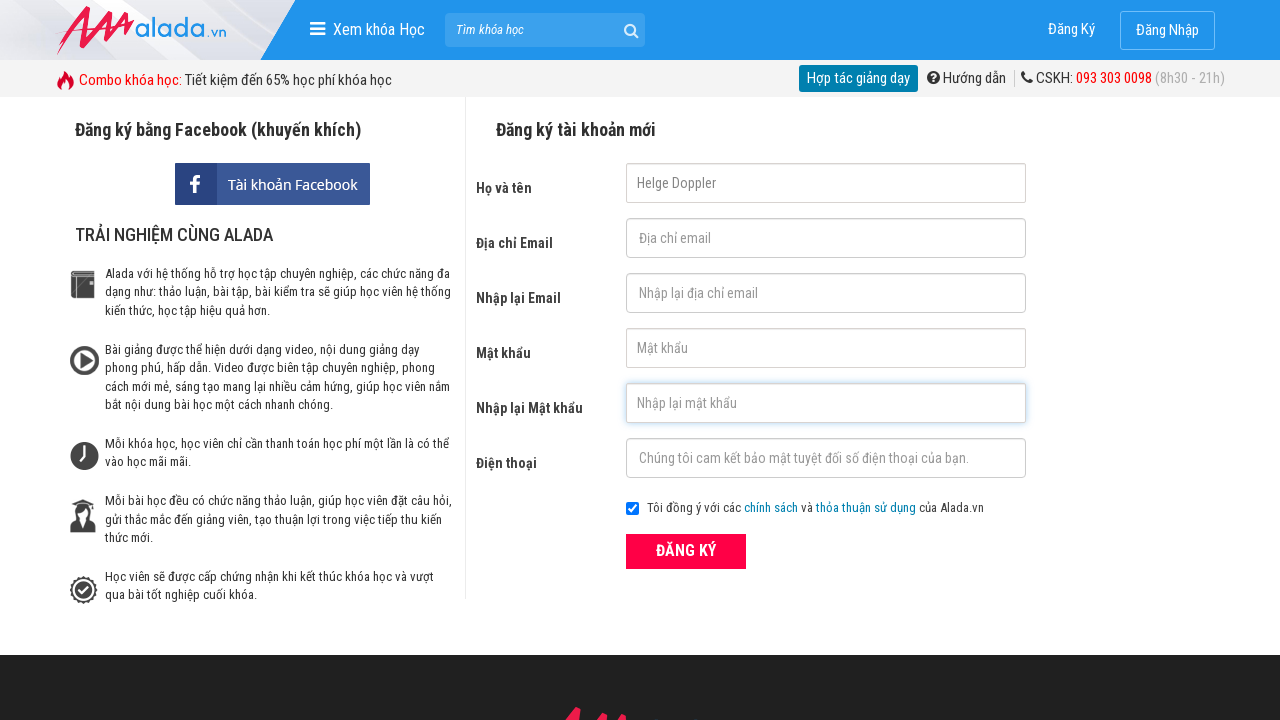

Filled email field with 'helgedoppler211224@gmail.com' on //input[@id='txtEmail']
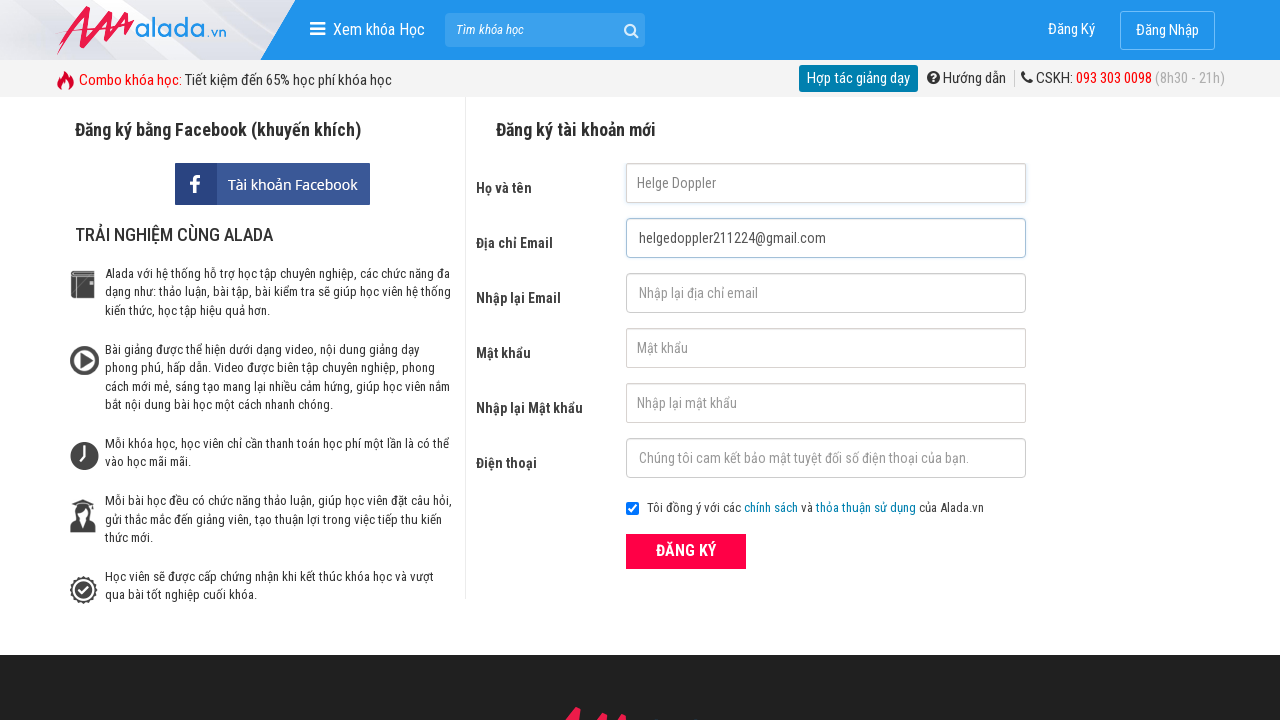

Filled confirm email field with 'helgedoppler211224@gmail.com' on //input[@id='txtCEmail']
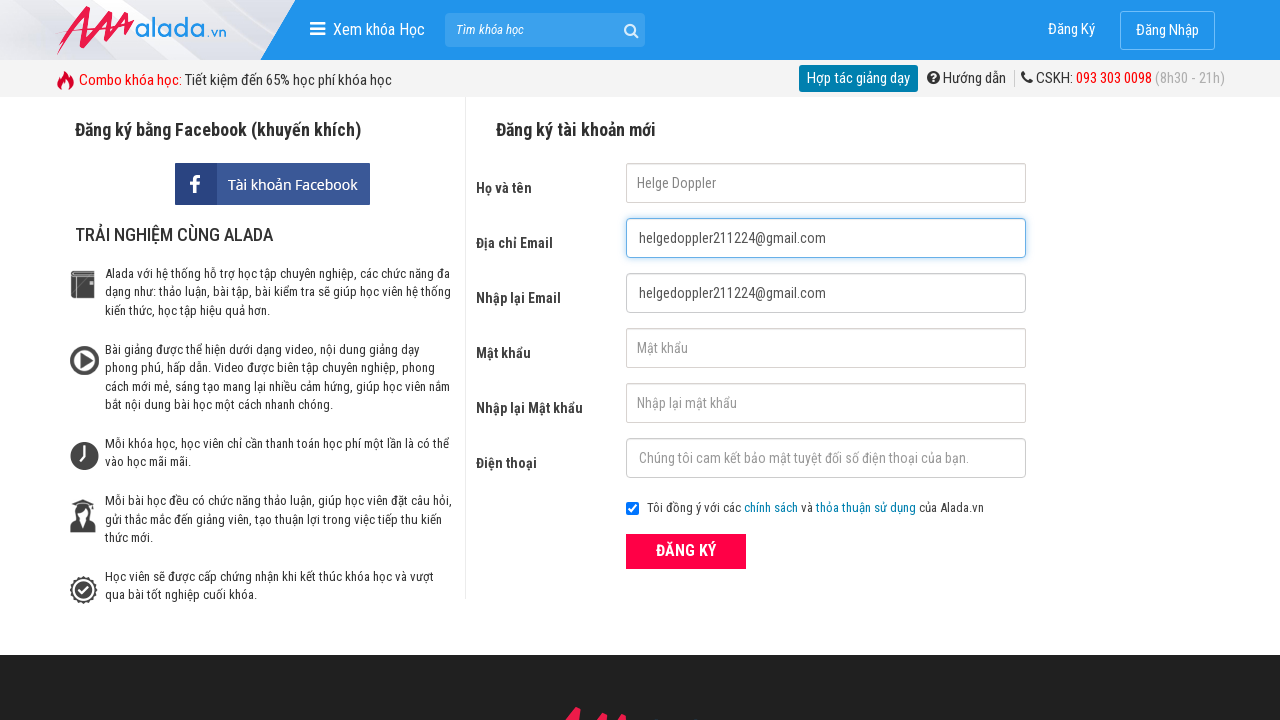

Filled password field with 'NozzaGrande@1280' on //input[@id='txtPassword']
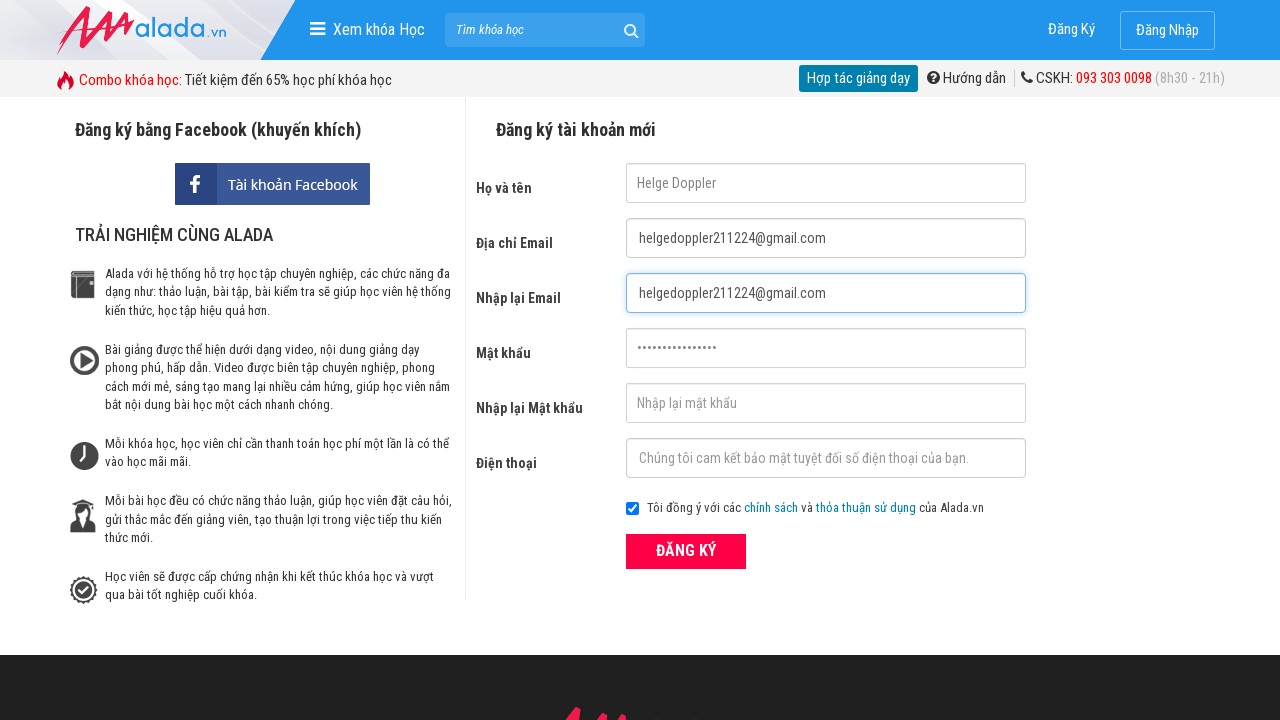

Filled confirm password field with mismatched value 'NozzaGrande@128096' on //input[@id='txtCPassword']
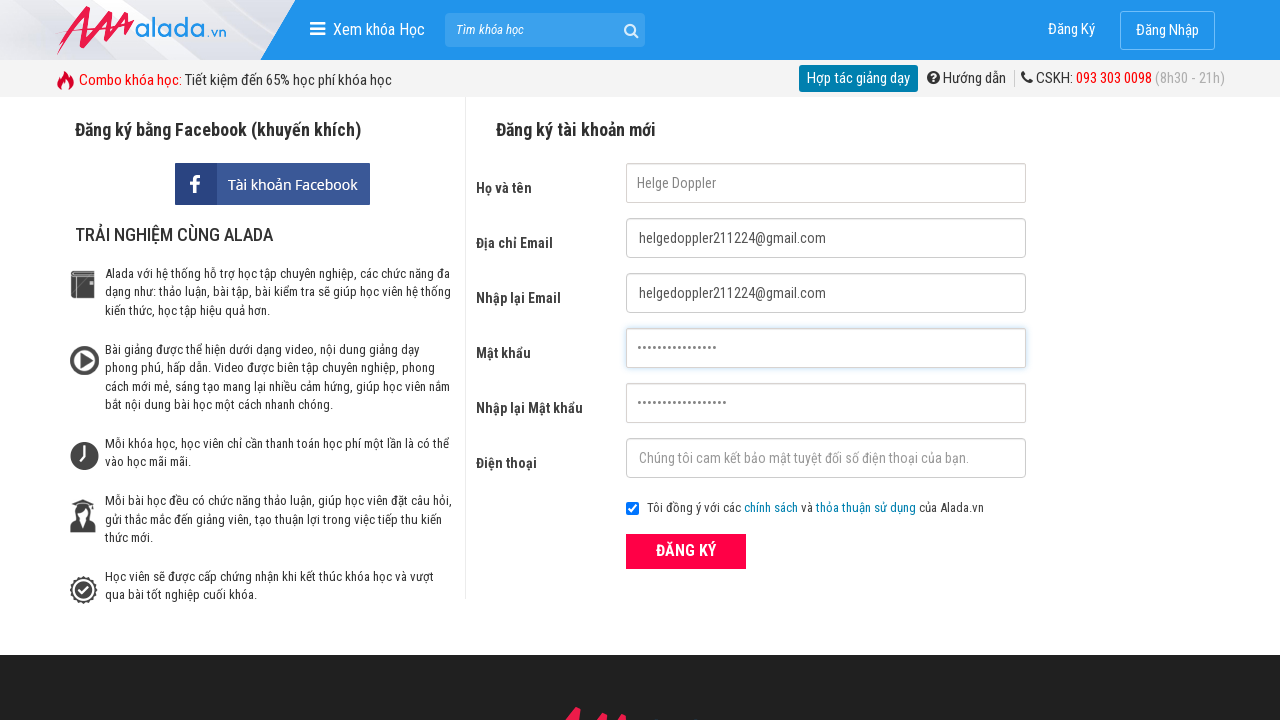

Filled phone field with '0333774461' on //input[@id='txtPhone']
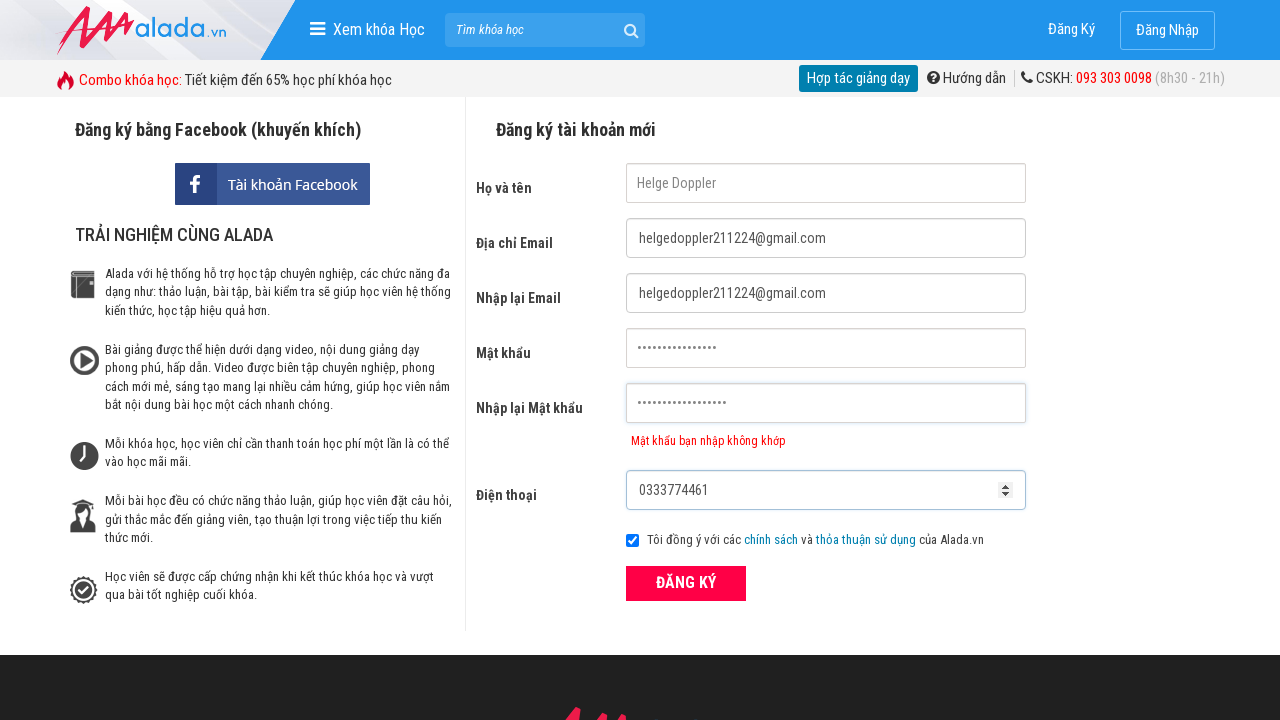

Clicked ĐĂNG KÝ (Register) button to submit form at (686, 583) on xpath=//form[@id='frmLogin']//button[text()='ĐĂNG KÝ']
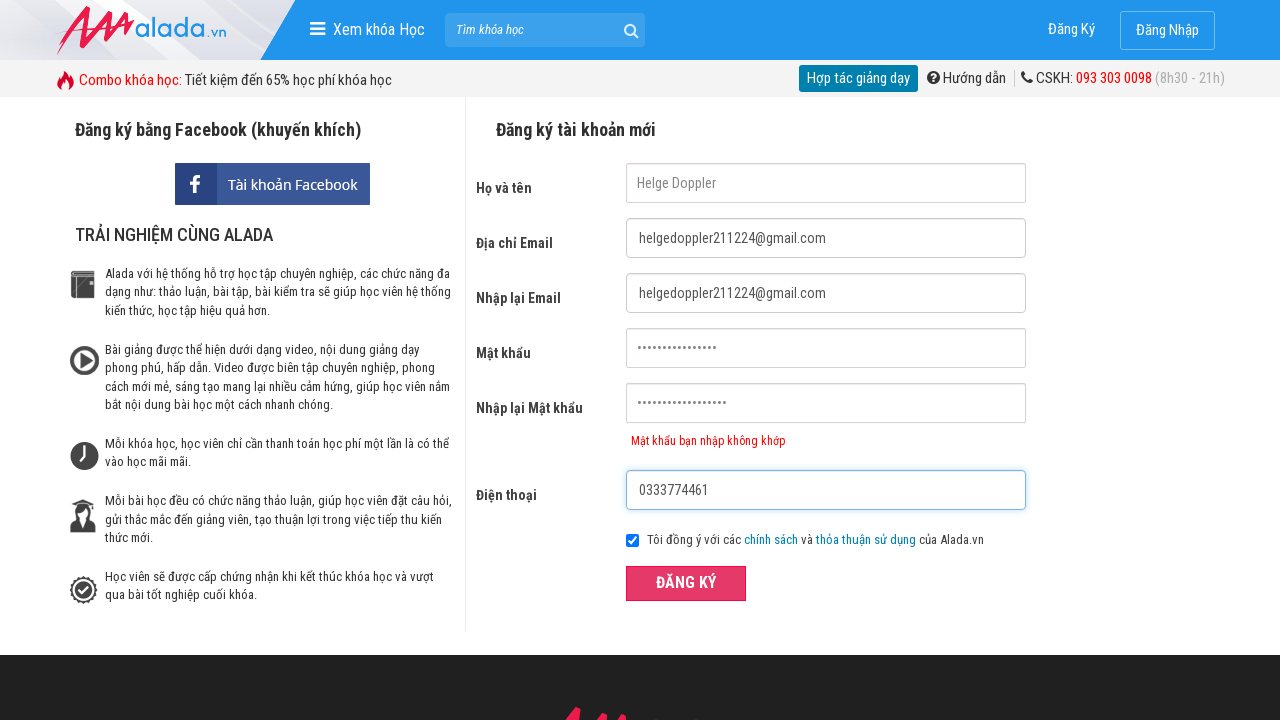

Confirm password error message appeared
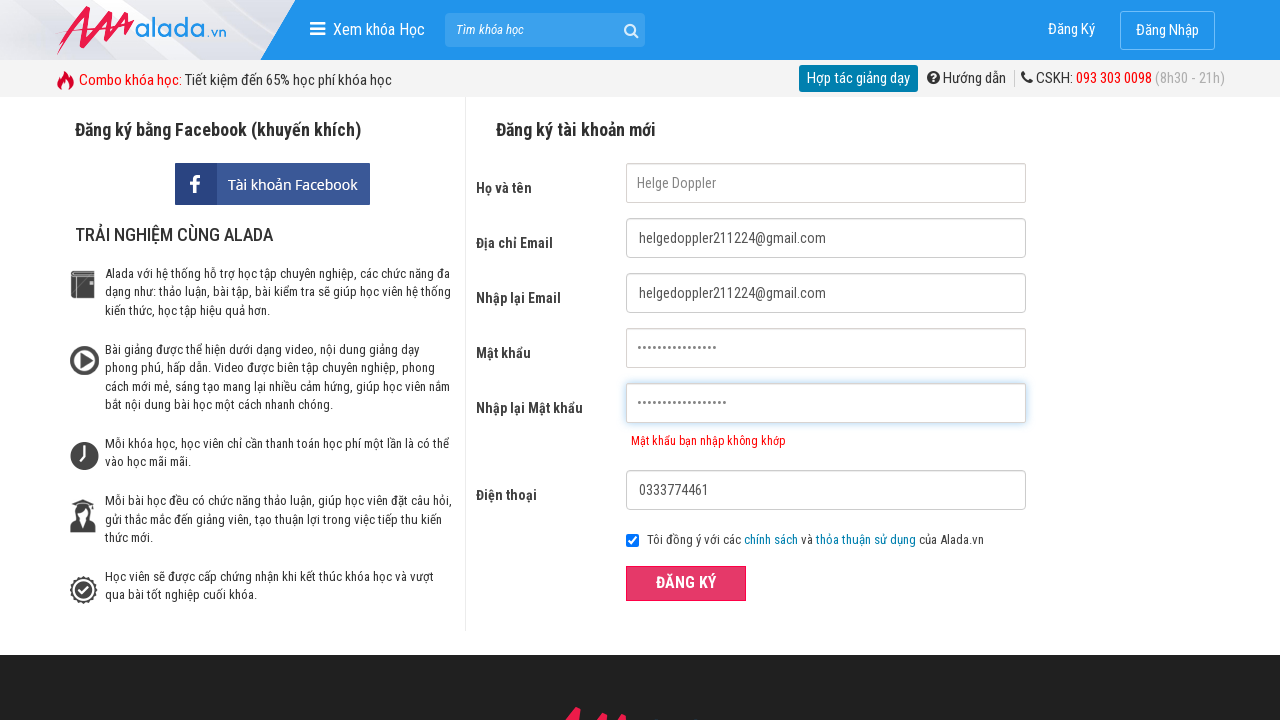

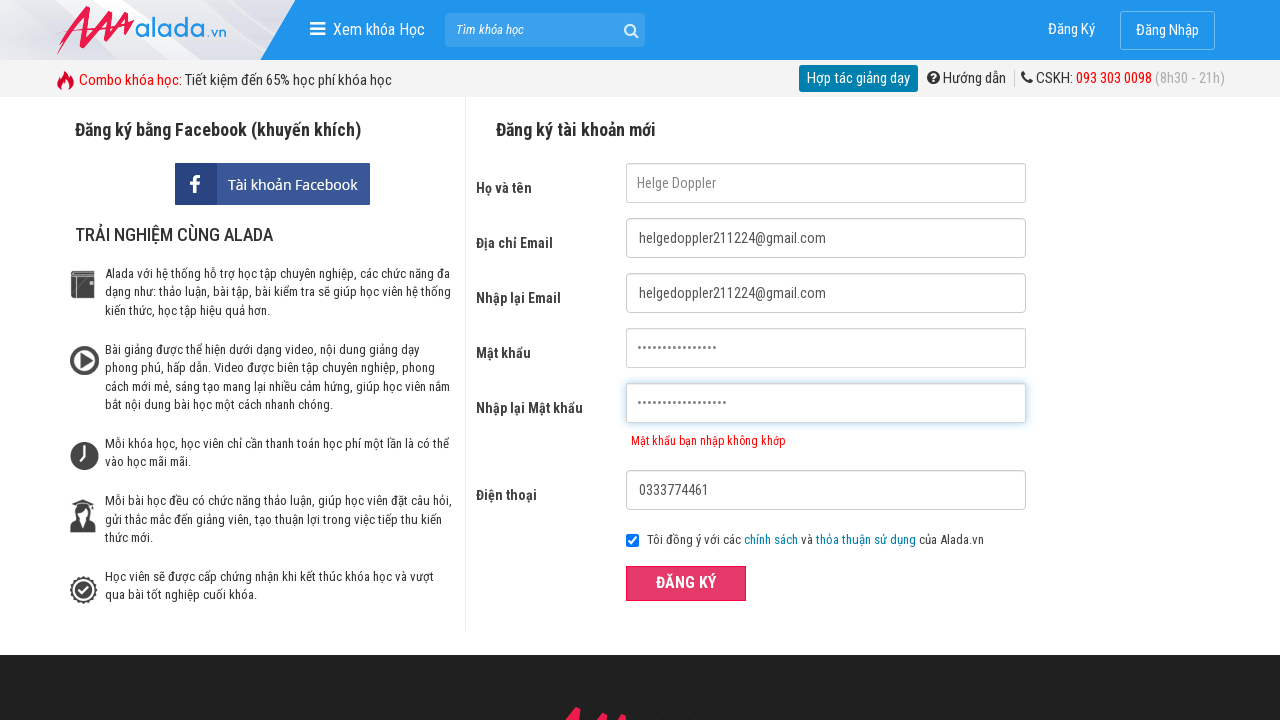